Validates that the GoDaddy page title contains the expected text "GoDaddy"

Starting URL: https://www.godaddy.com/

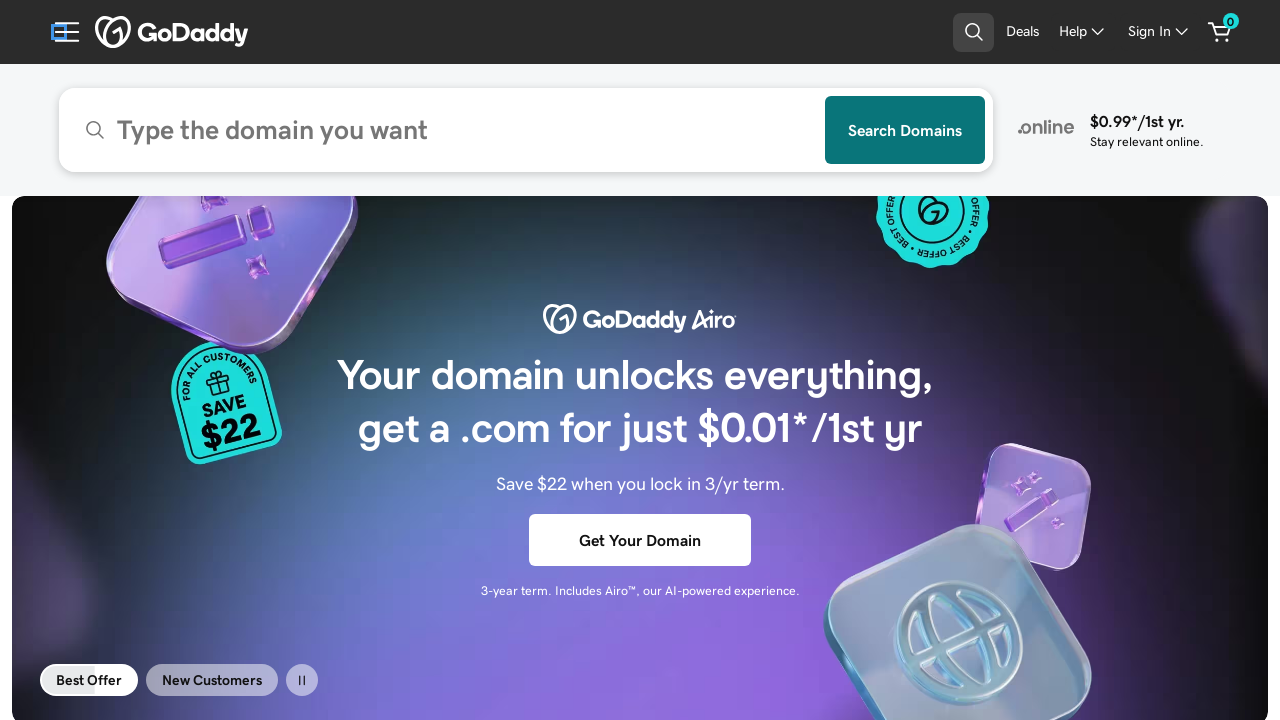

Navigated to GoDaddy homepage
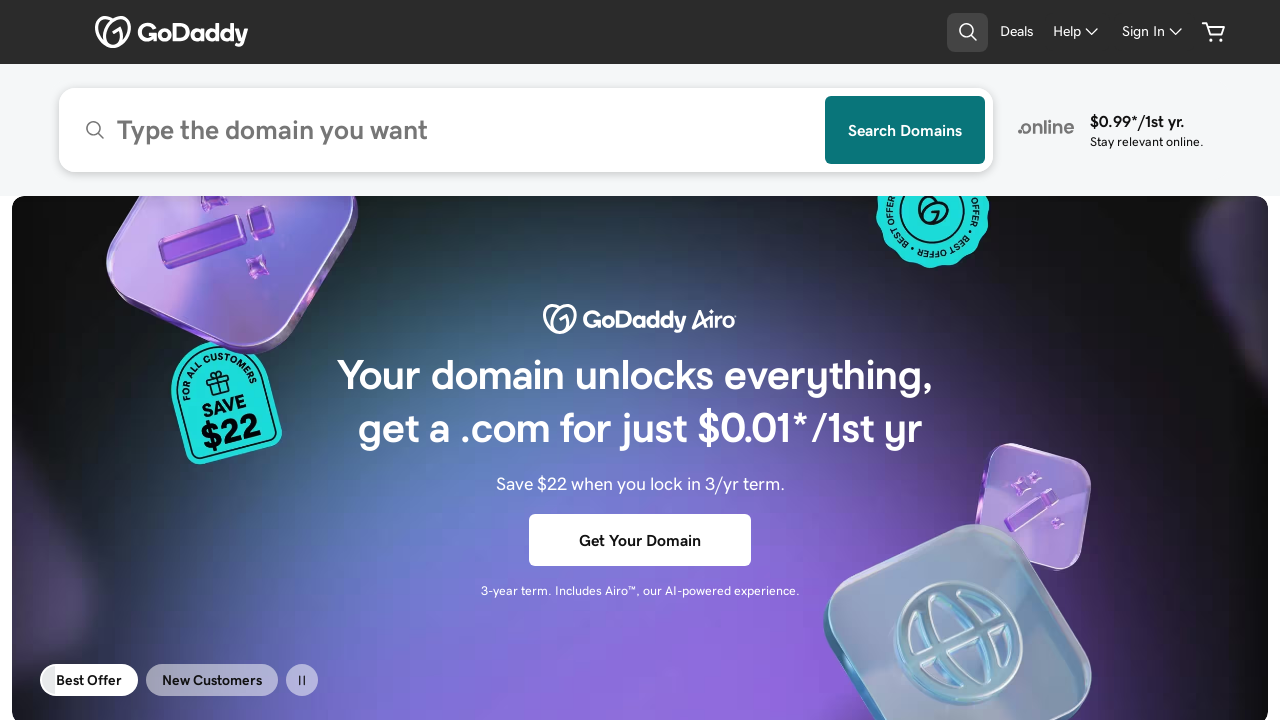

Retrieved page title: Domain Names, Websites, Hosting & Online Marketing Tools - GoDaddy
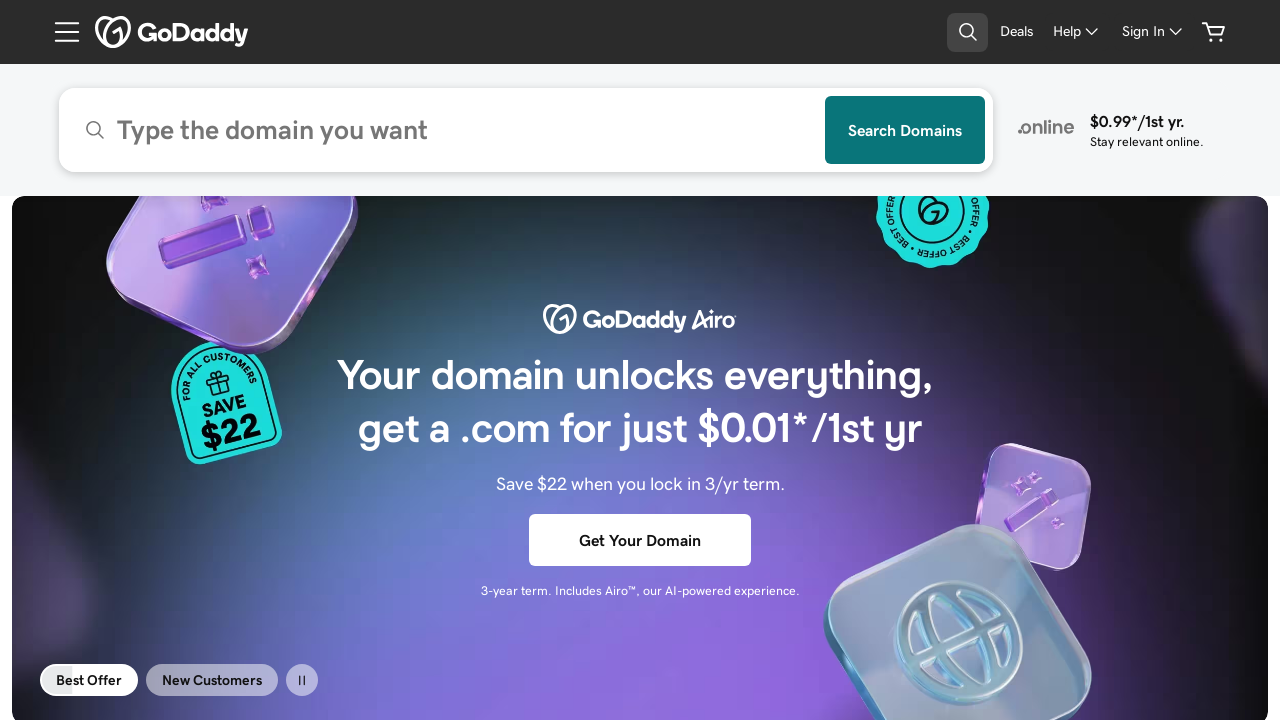

Page title validation passed - 'GoDaddy' found in title
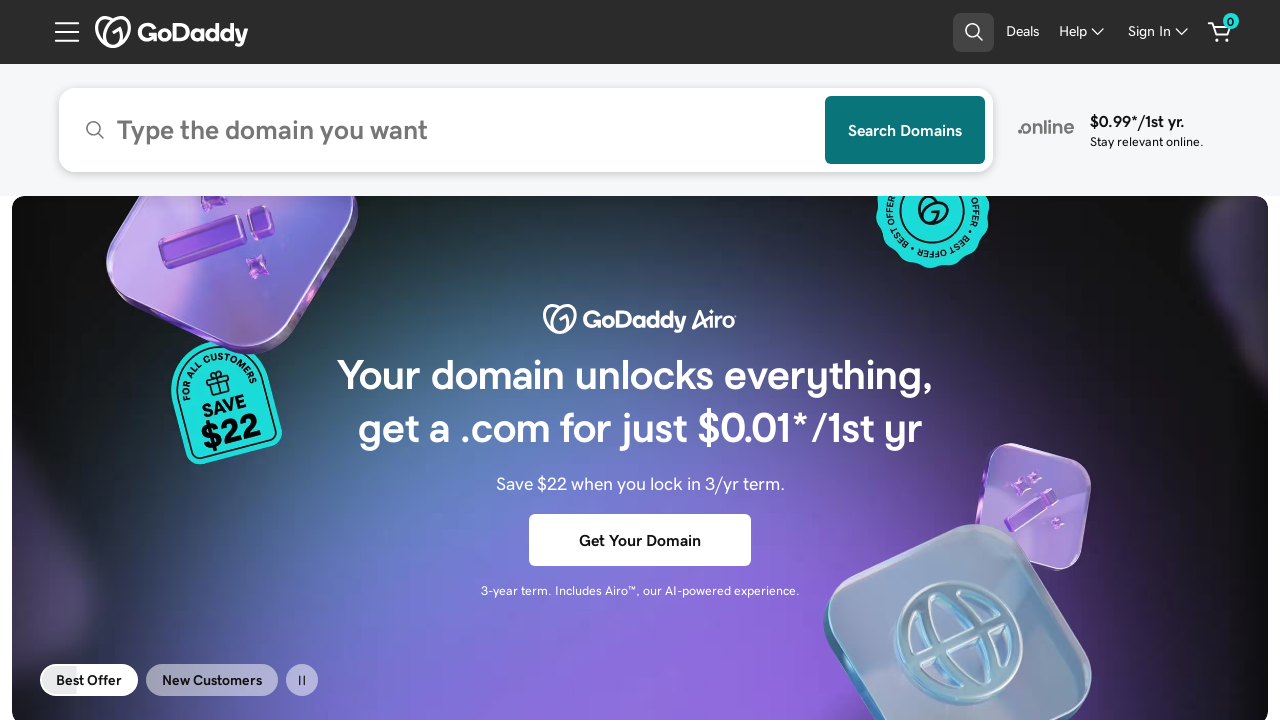

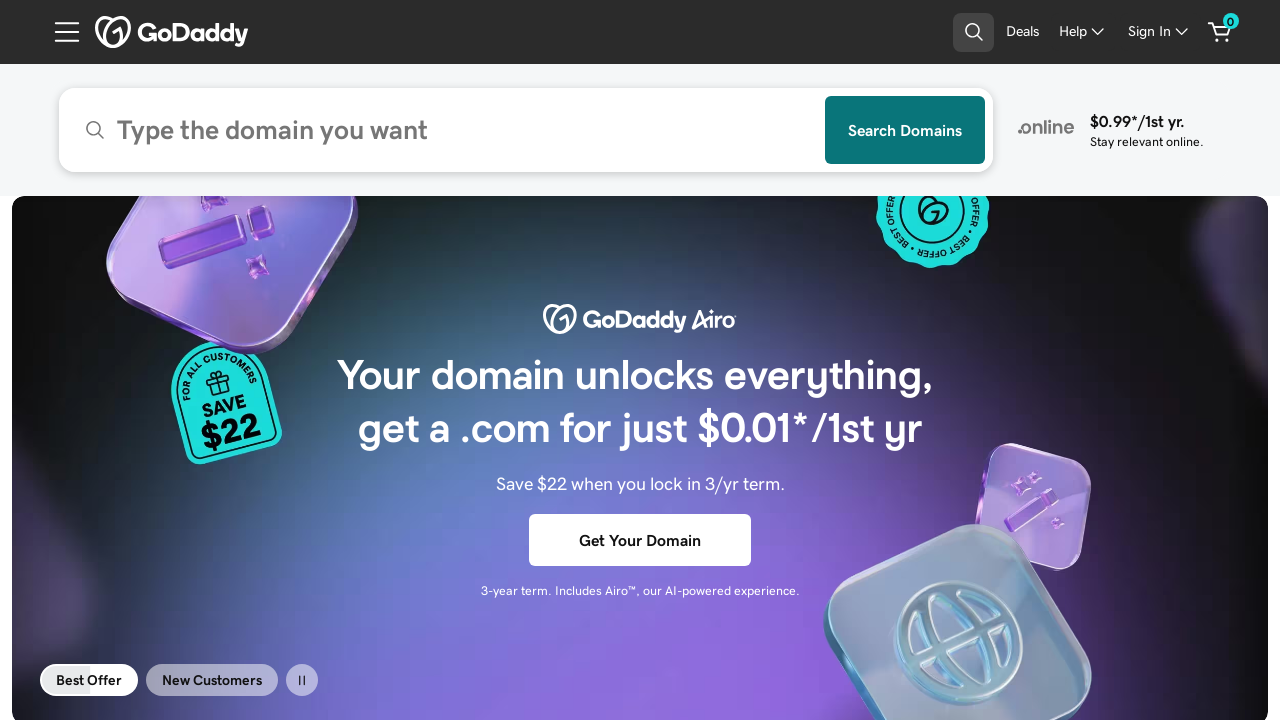